Tests form validation on the login page by clicking the login button without entering any credentials and verifying an error message is displayed

Starting URL: https://www.saucedemo.com/

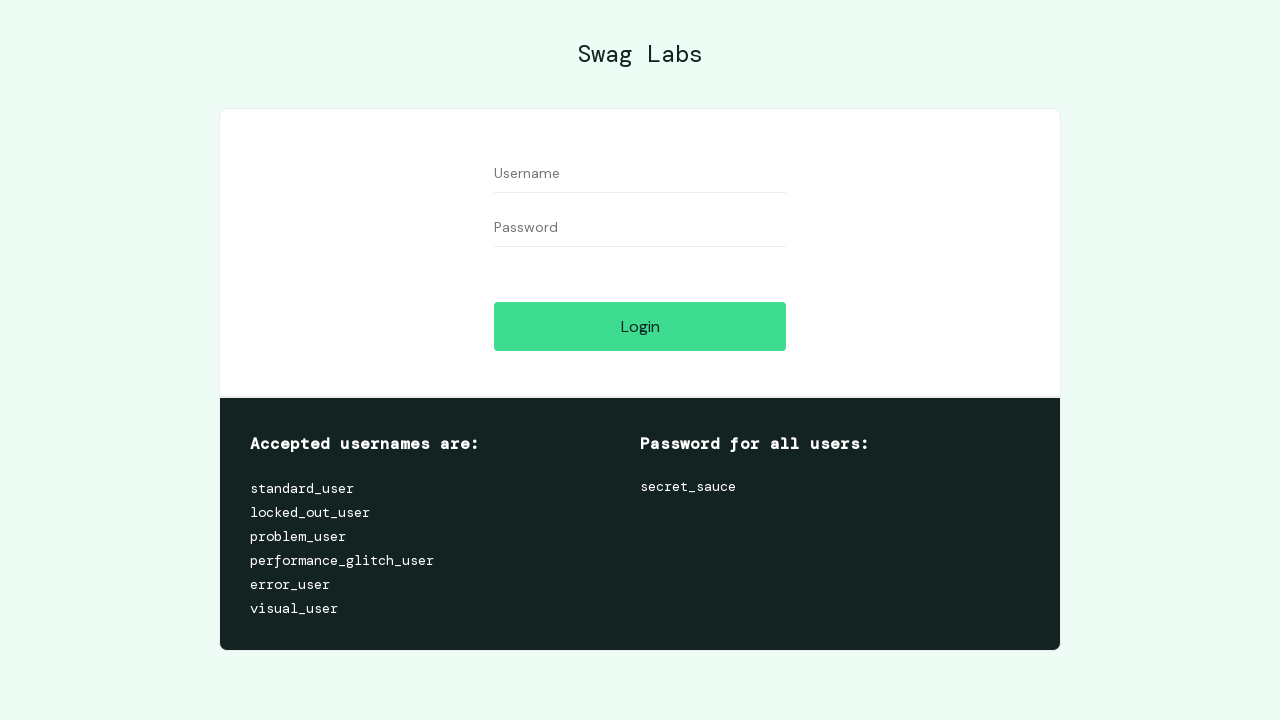

Navigated to Sauce Demo login page
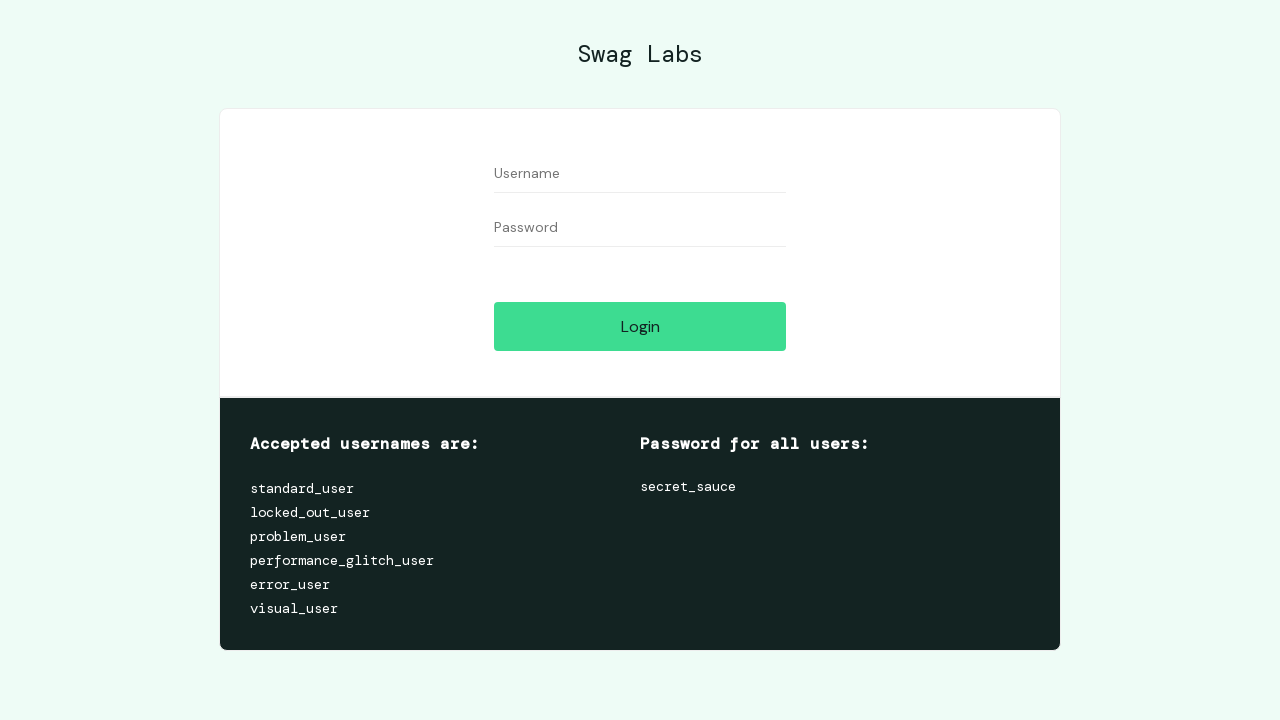

Clicked login button without entering credentials at (640, 326) on #login-button
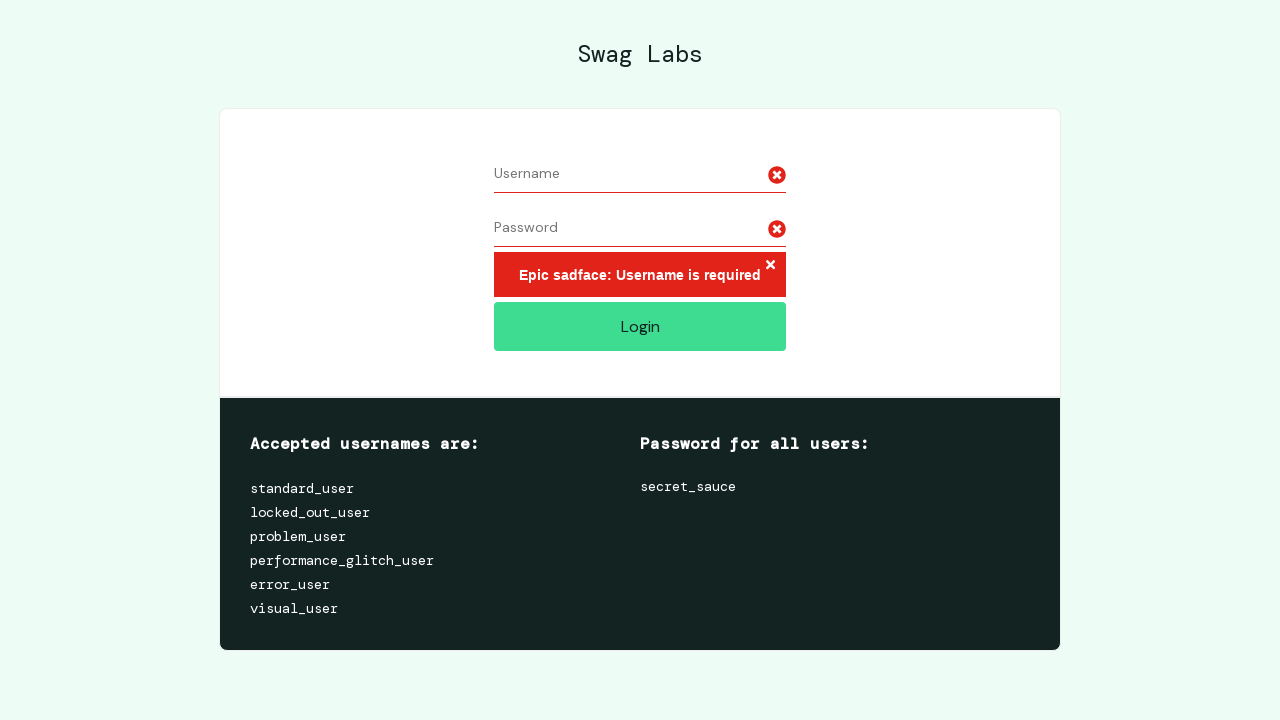

Error message appeared for empty form fields
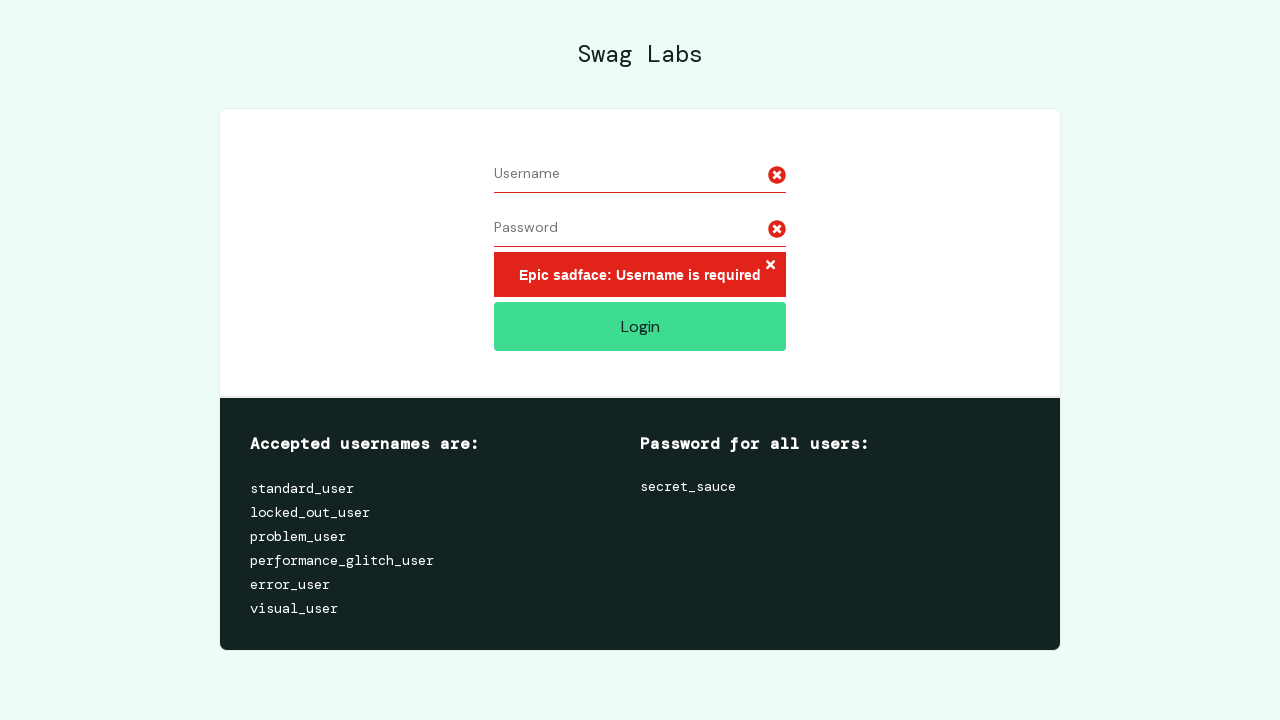

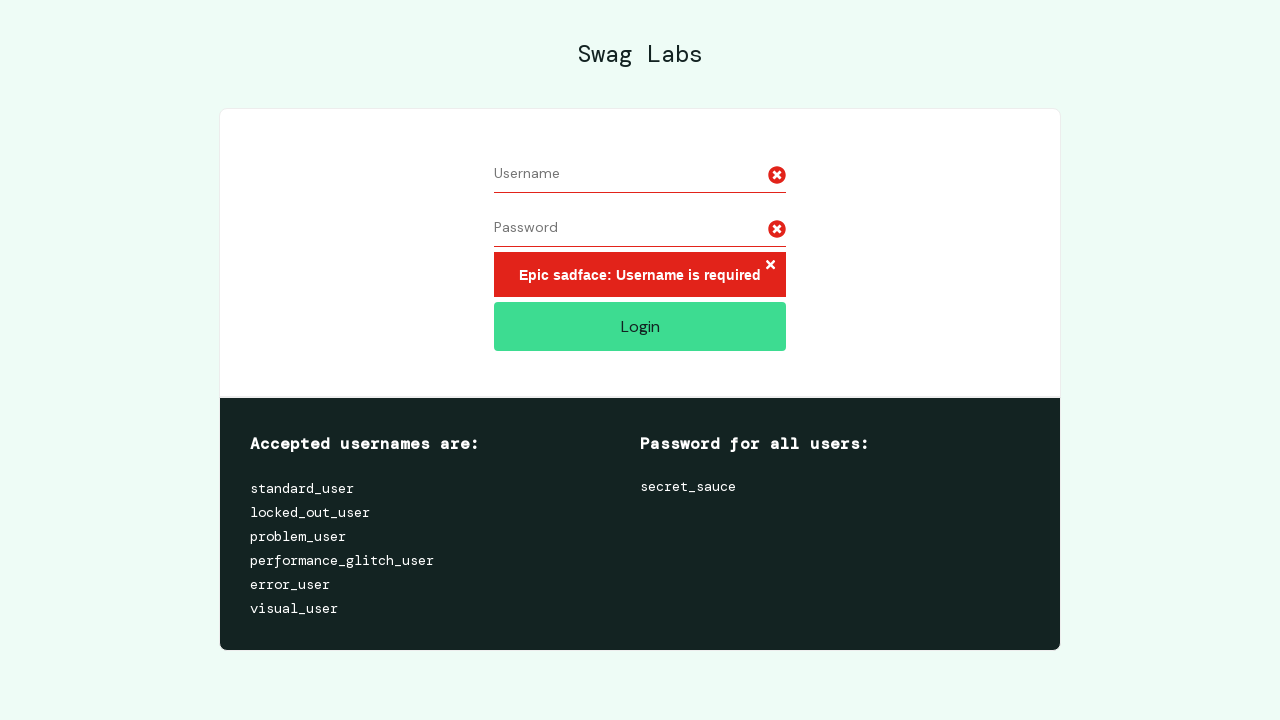